Navigates to the FBIL (Financial Benchmarks India) website, clicks on the "MONEY MARKET/INTEREST RATES" link, then selects the "Term MIBOR" tab and waits for the content to load.

Starting URL: https://www.fbil.org.in/#/home

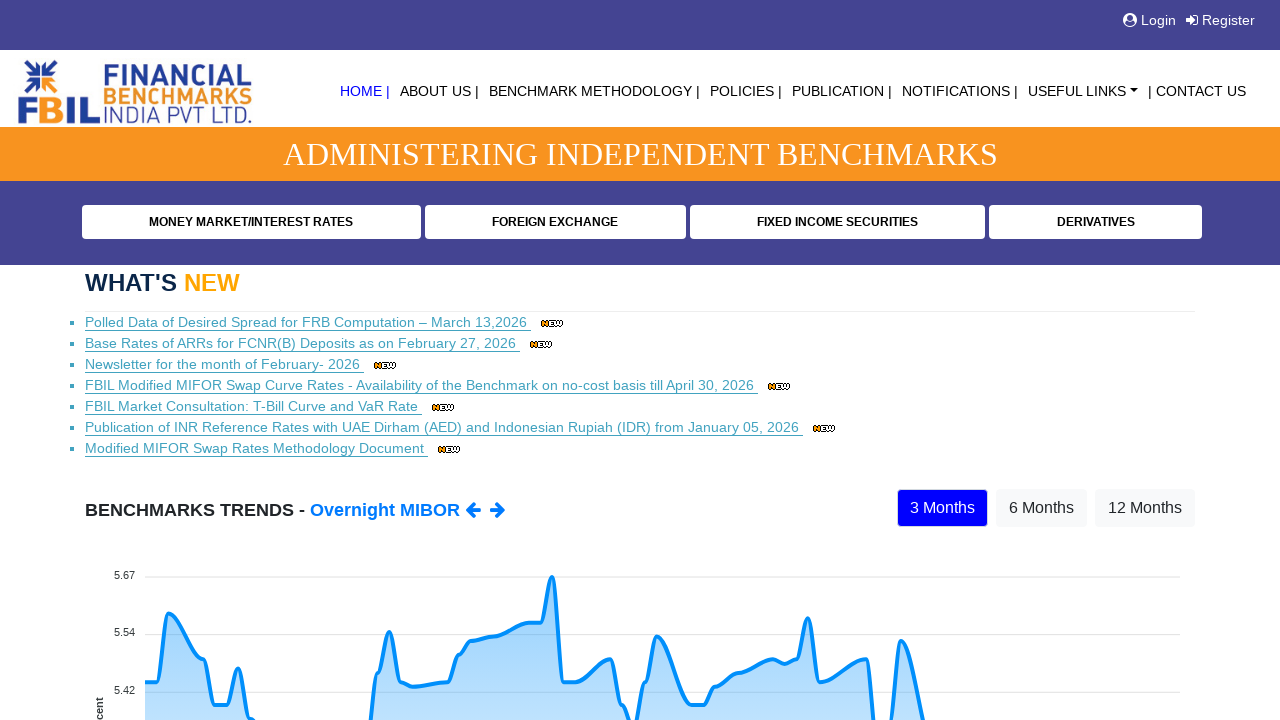

Clicked on 'MONEY MARKET/INTEREST RATES' link at (251, 222) on a:has-text("MONEY MARKET/INTEREST RATES")
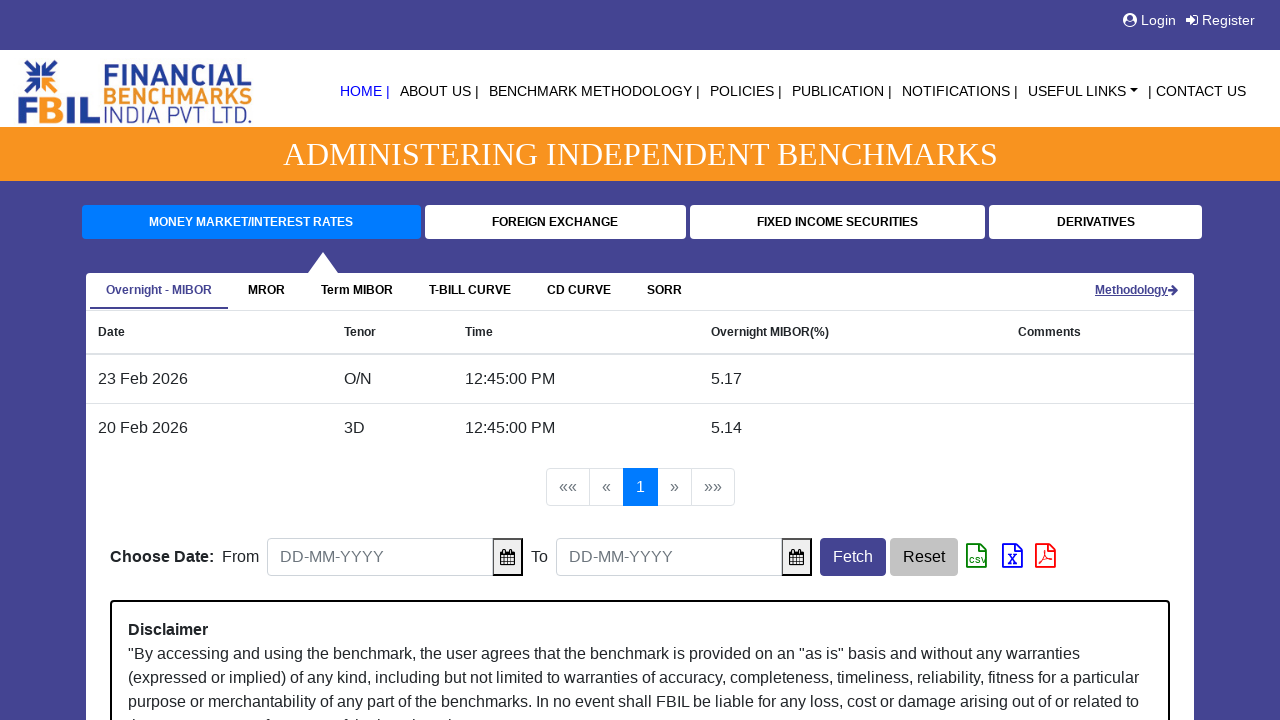

Waited 1 second for page to update
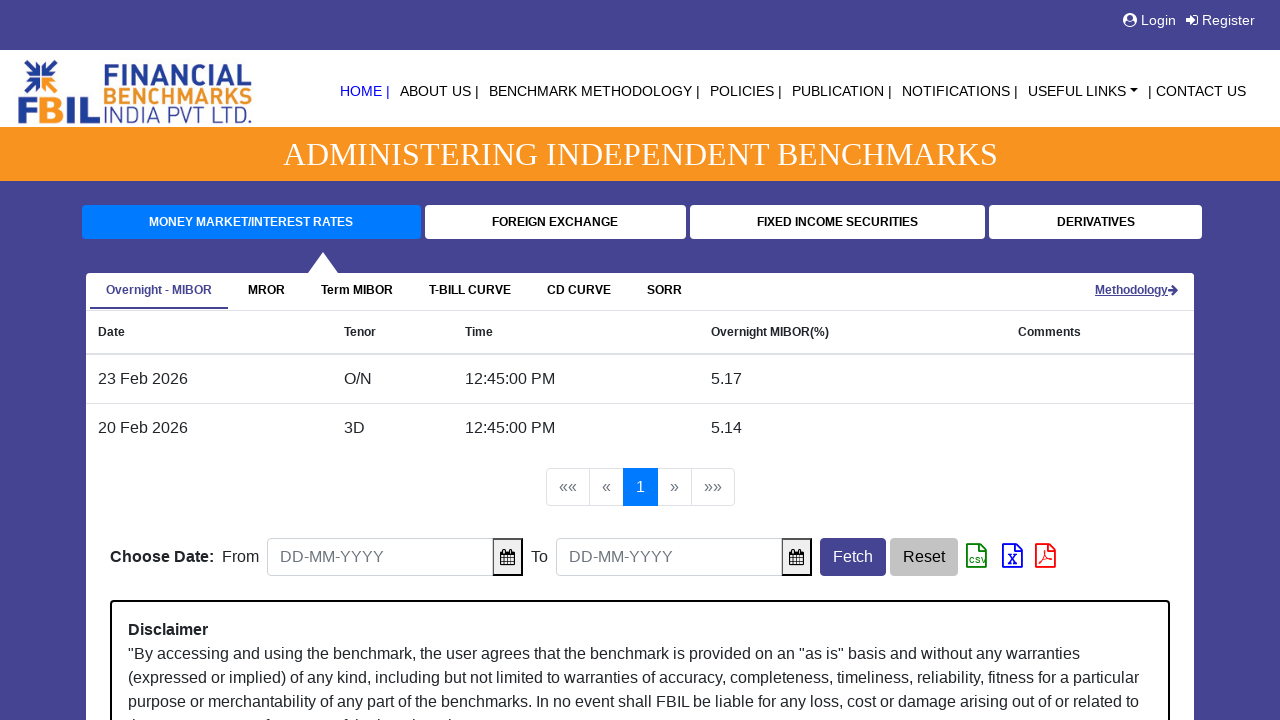

Clicked on 'Term MIBOR' tab at (357, 290) on internal:role=tab[name="Term MIBOR"i]
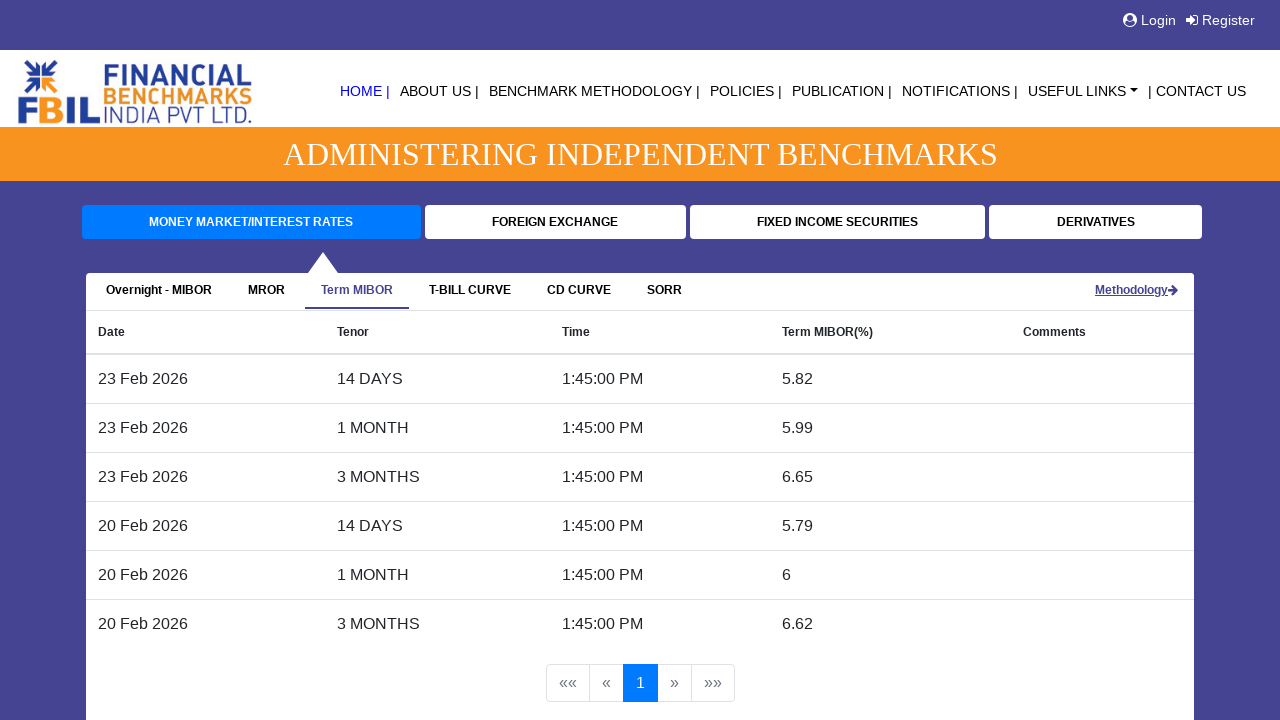

Term MIBOR content loaded and became active
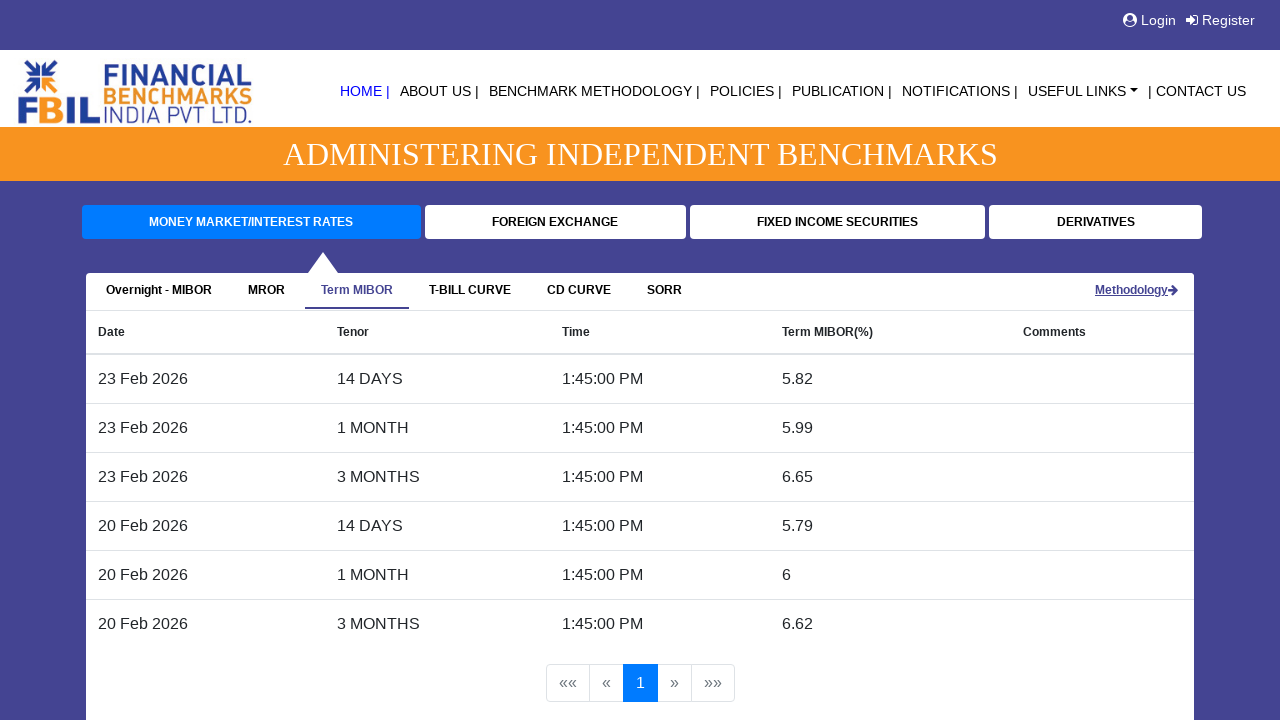

Term MIBOR table data rows loaded successfully
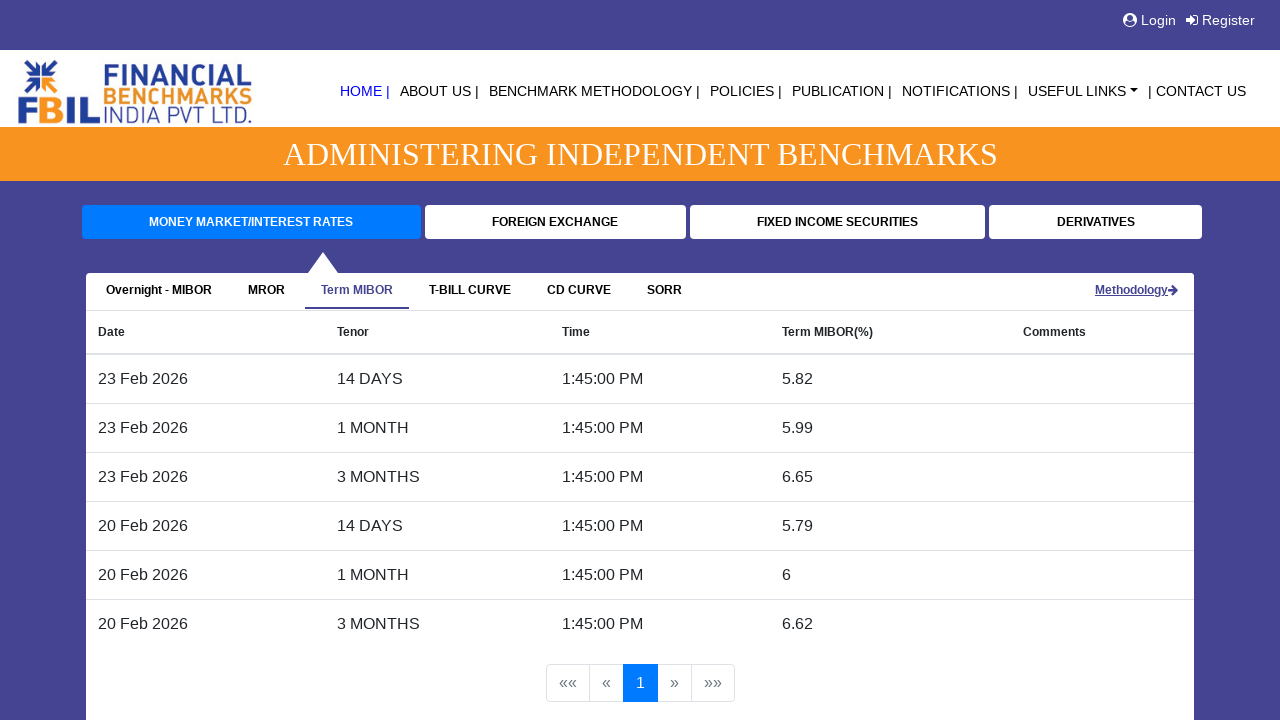

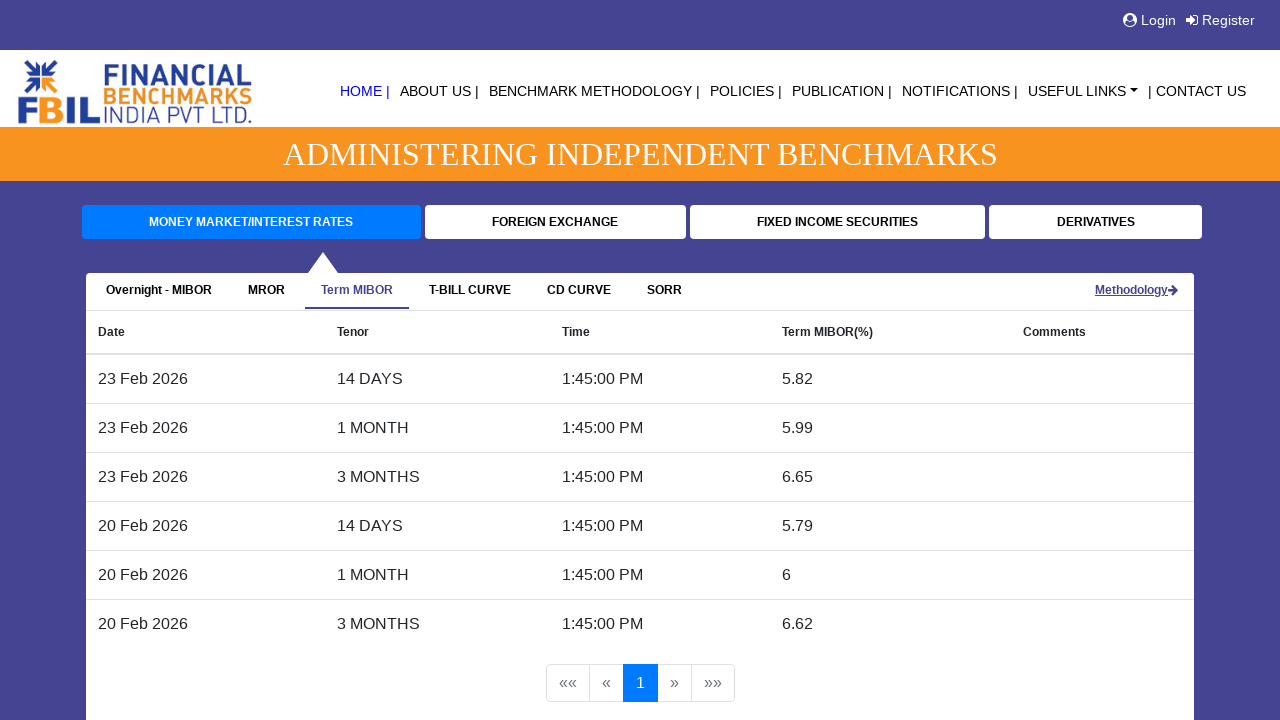